Tests partial link text functionality by navigating to the-internet.herokuapp.com and clicking a link that contains "Form" in its text

Starting URL: https://the-internet.herokuapp.com

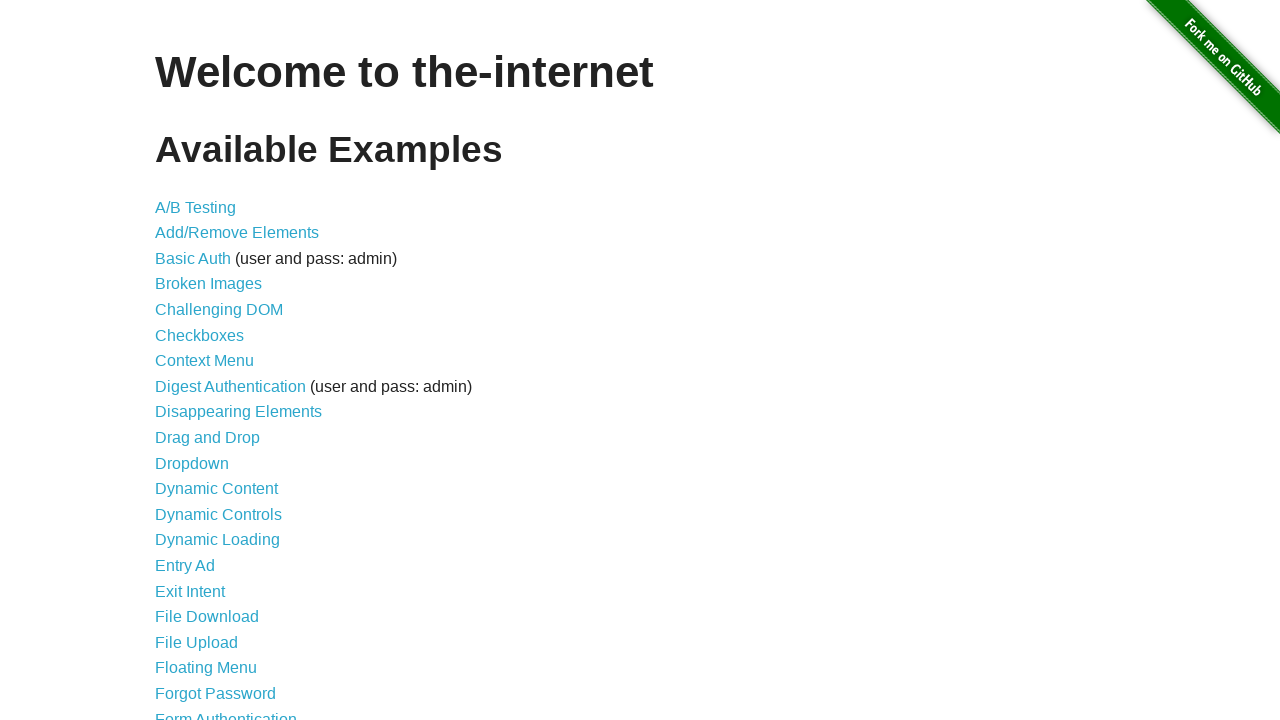

Navigated to the-internet.herokuapp.com
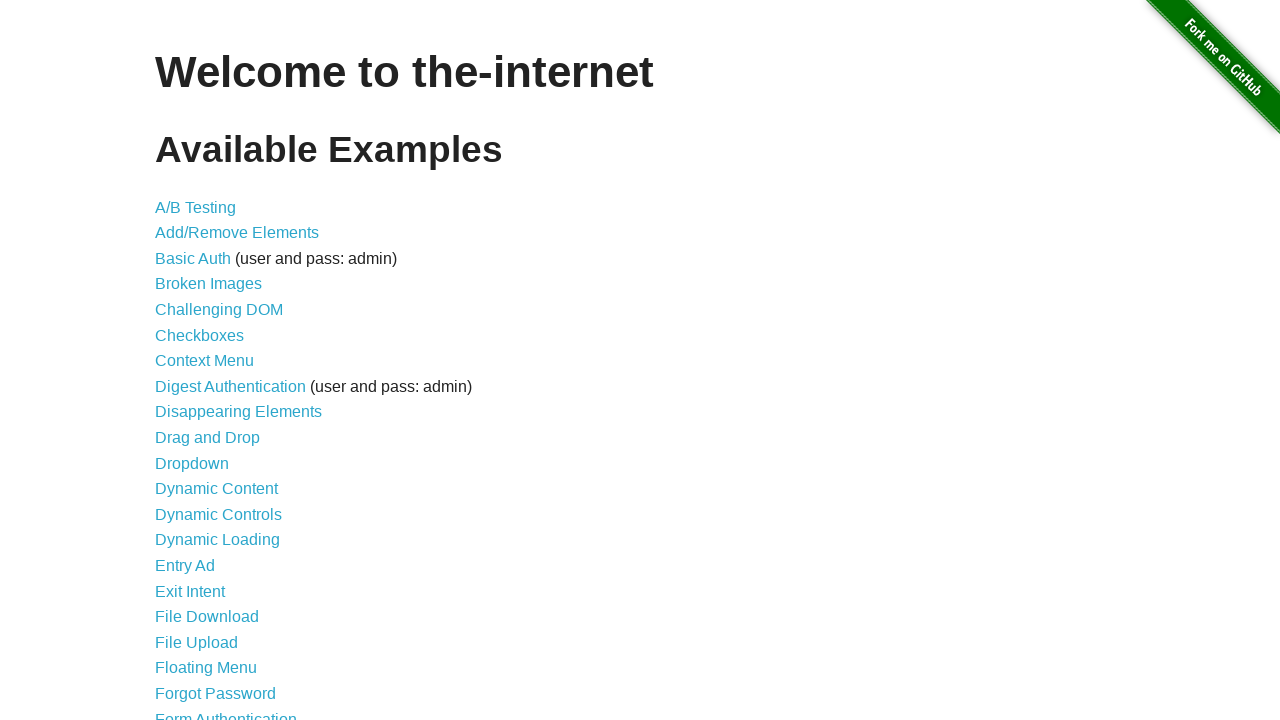

Clicked link containing 'Form' in its text at (226, 712) on a:has-text('Form')
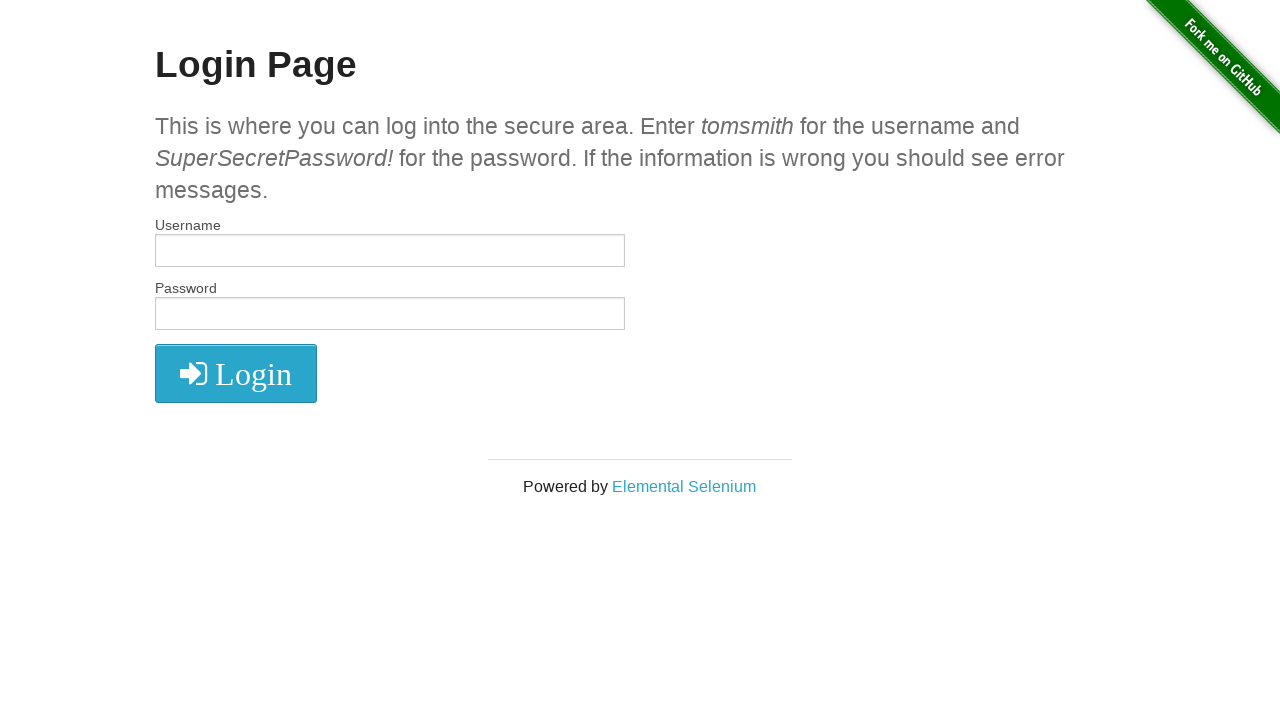

Page loaded after clicking Form link
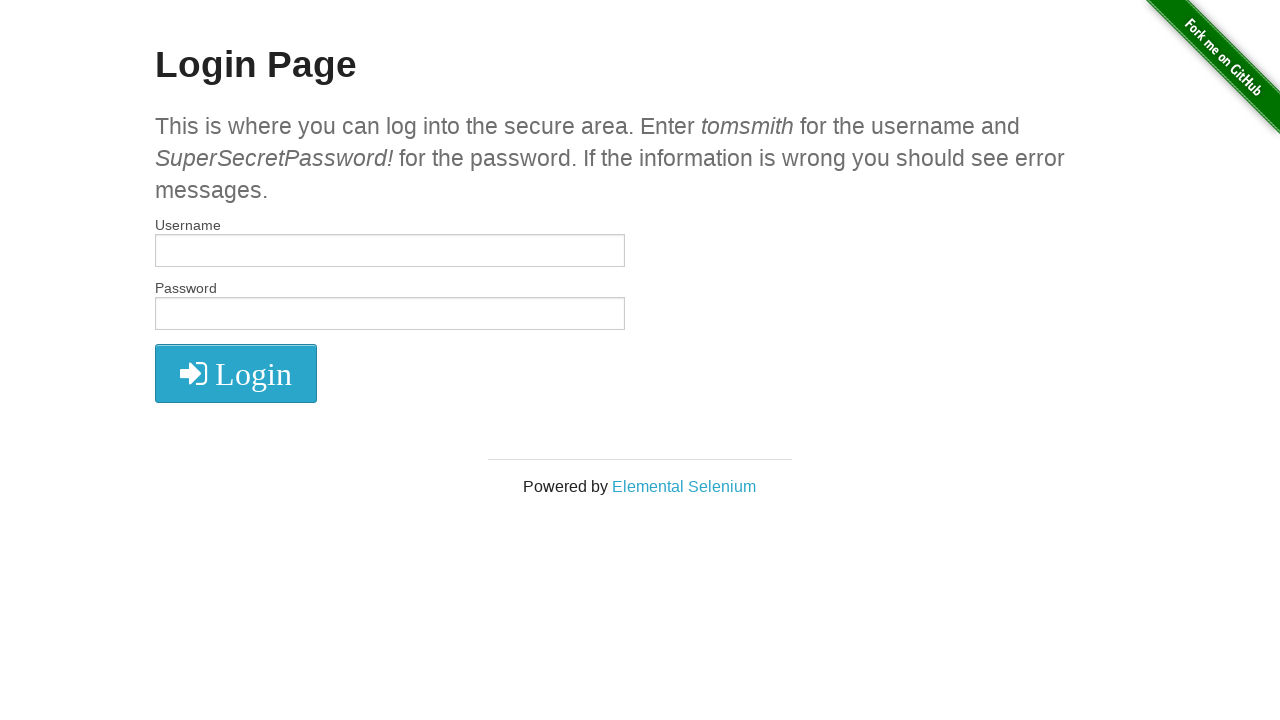

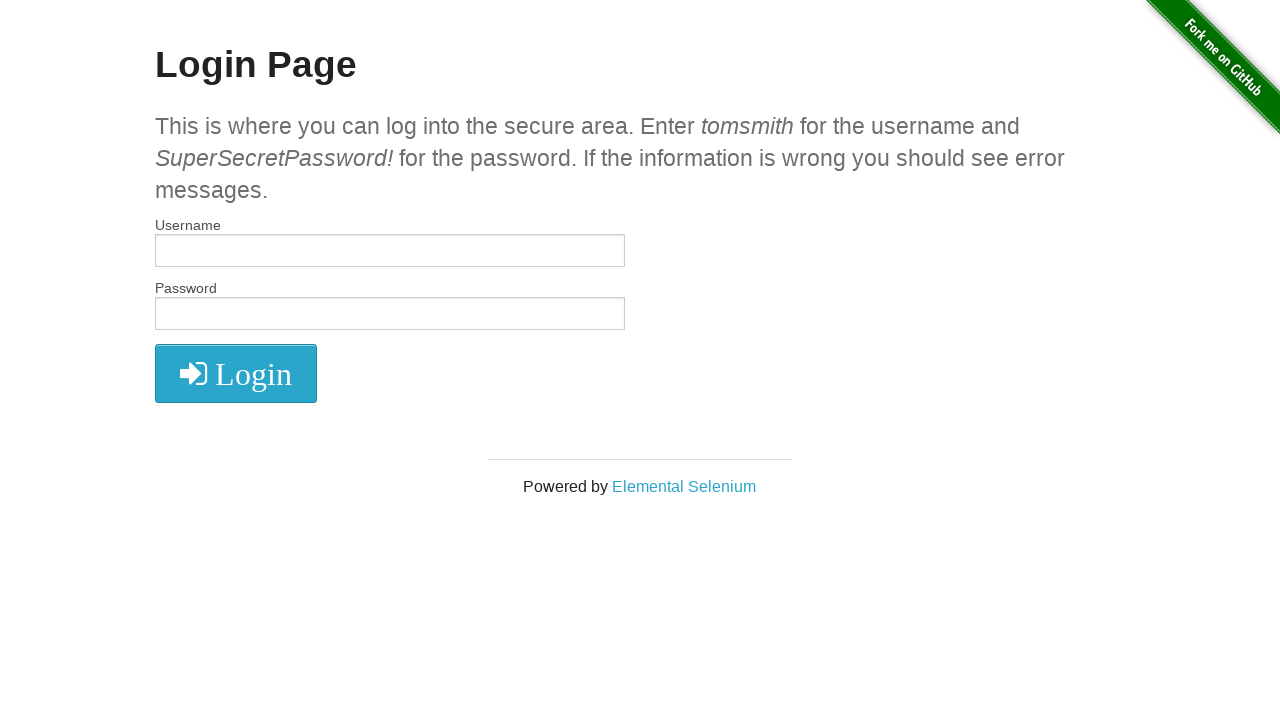